Tests that no FAQ responses are expanded without clicking any buttons - scrolls through each button without clicking

Starting URL: https://qa-scooter.praktikum-services.ru/

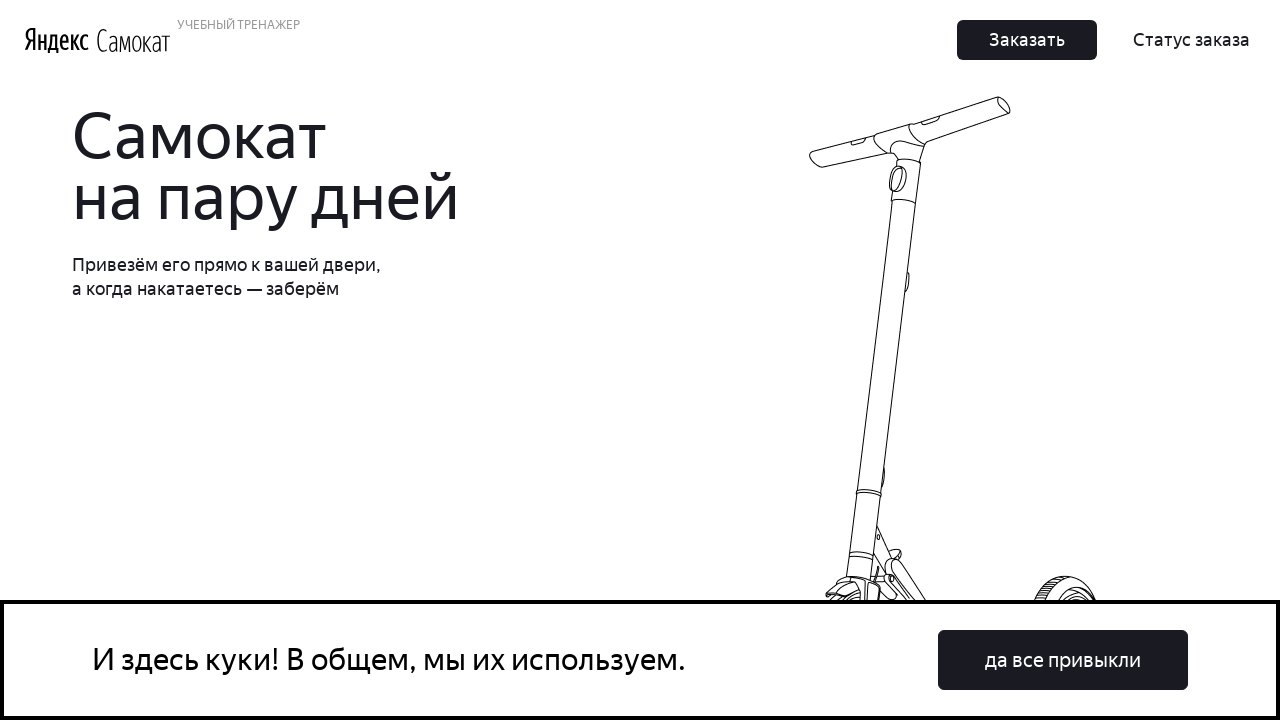

FAQ accordion buttons loaded
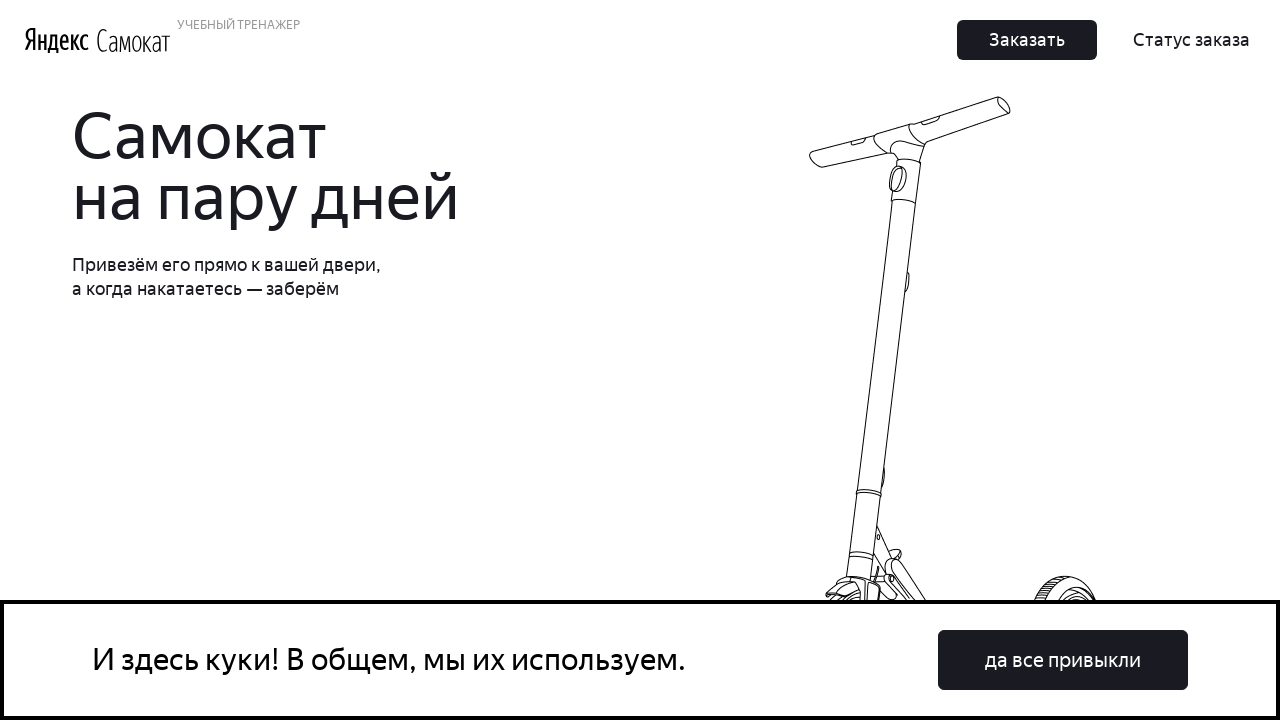

Found 8 FAQ accordion buttons
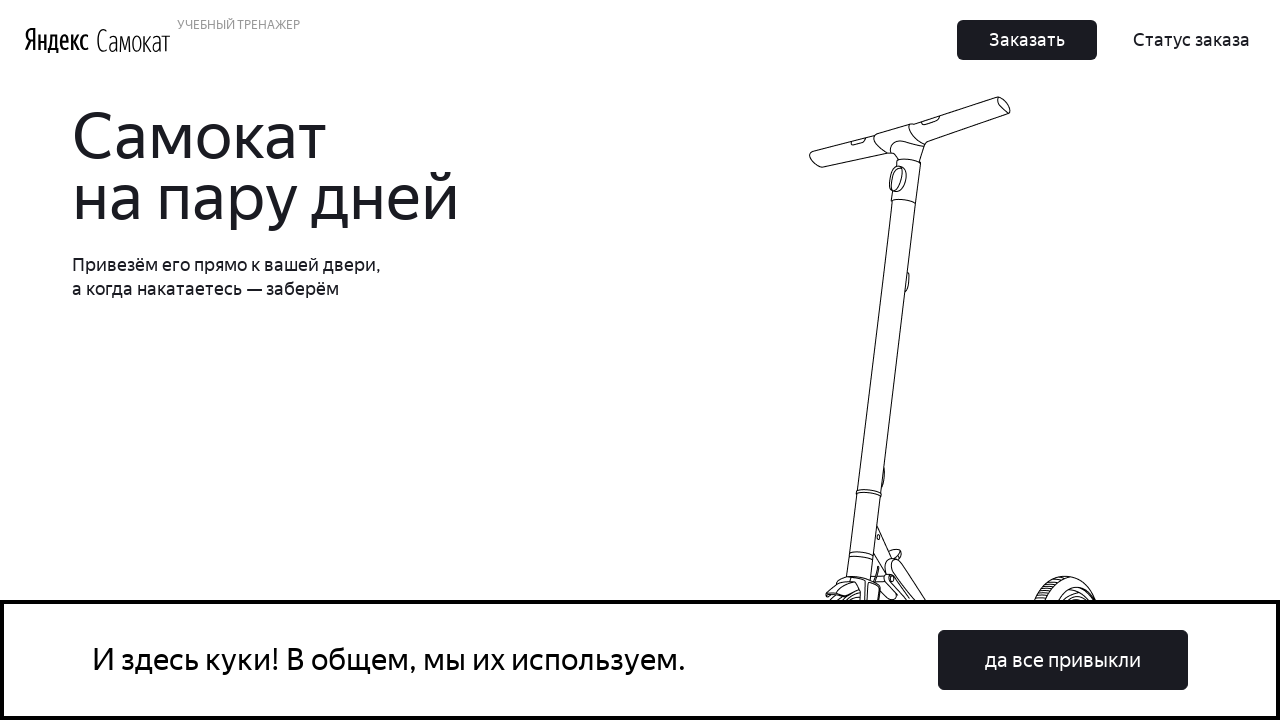

Scrolled to FAQ button 1 without clicking
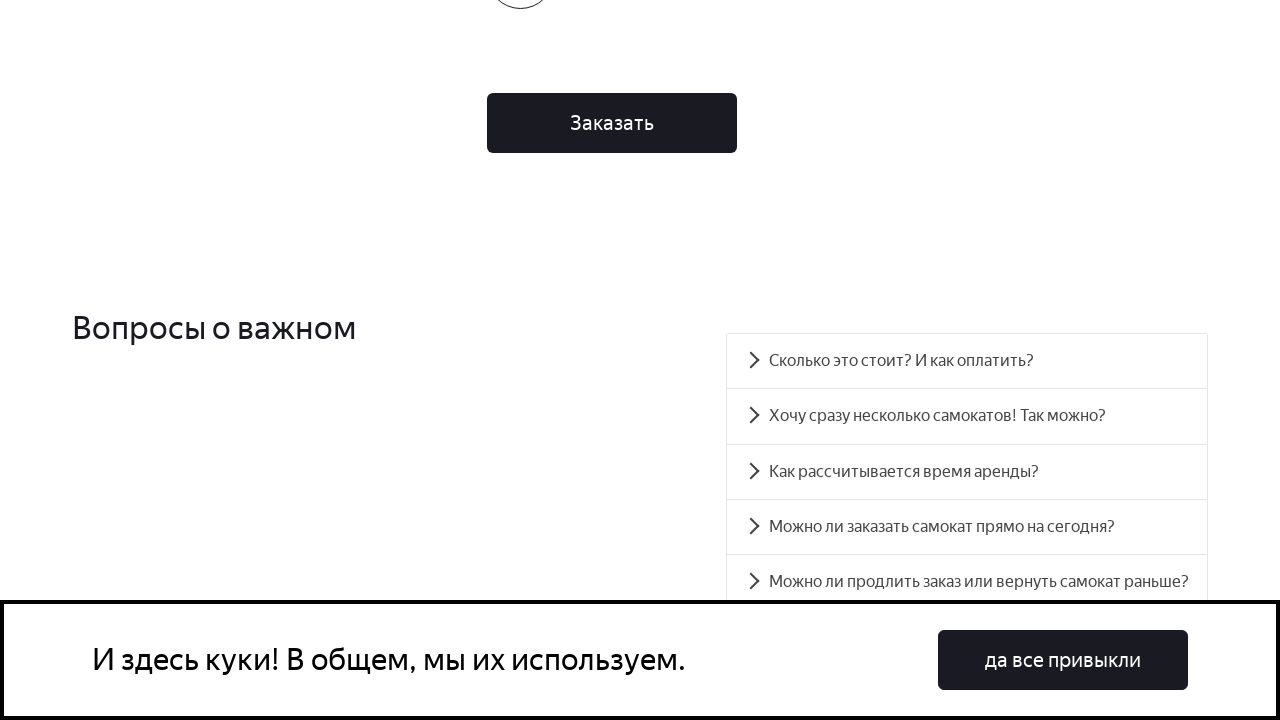

Verified no FAQ responses are expanded (opened_count: 0)
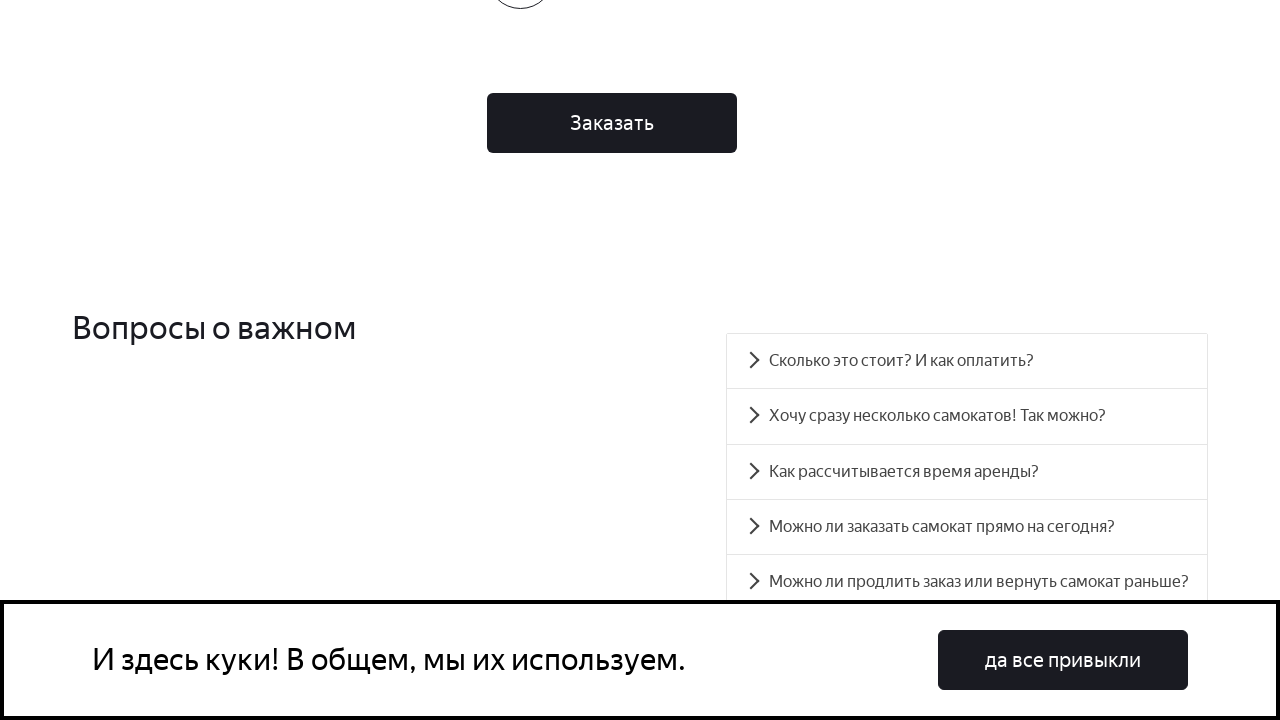

Assertion passed: no FAQ responses expanded for button 1
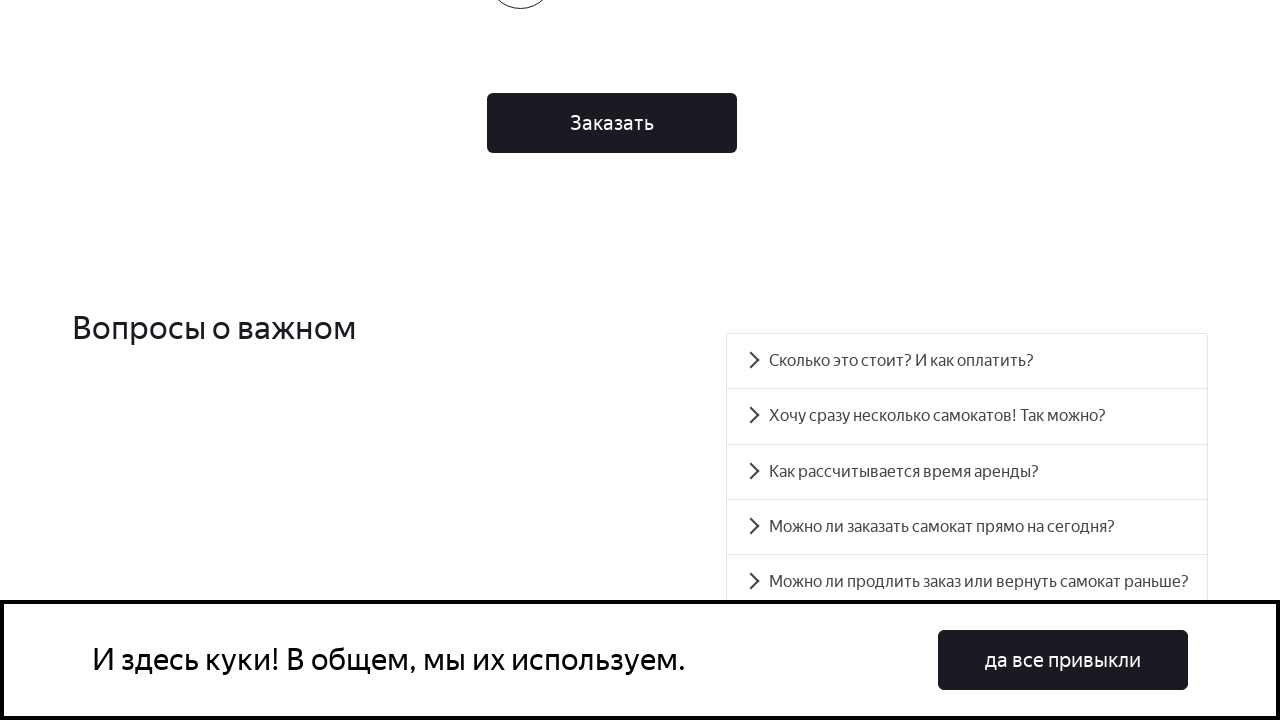

Scrolled to FAQ button 2 without clicking
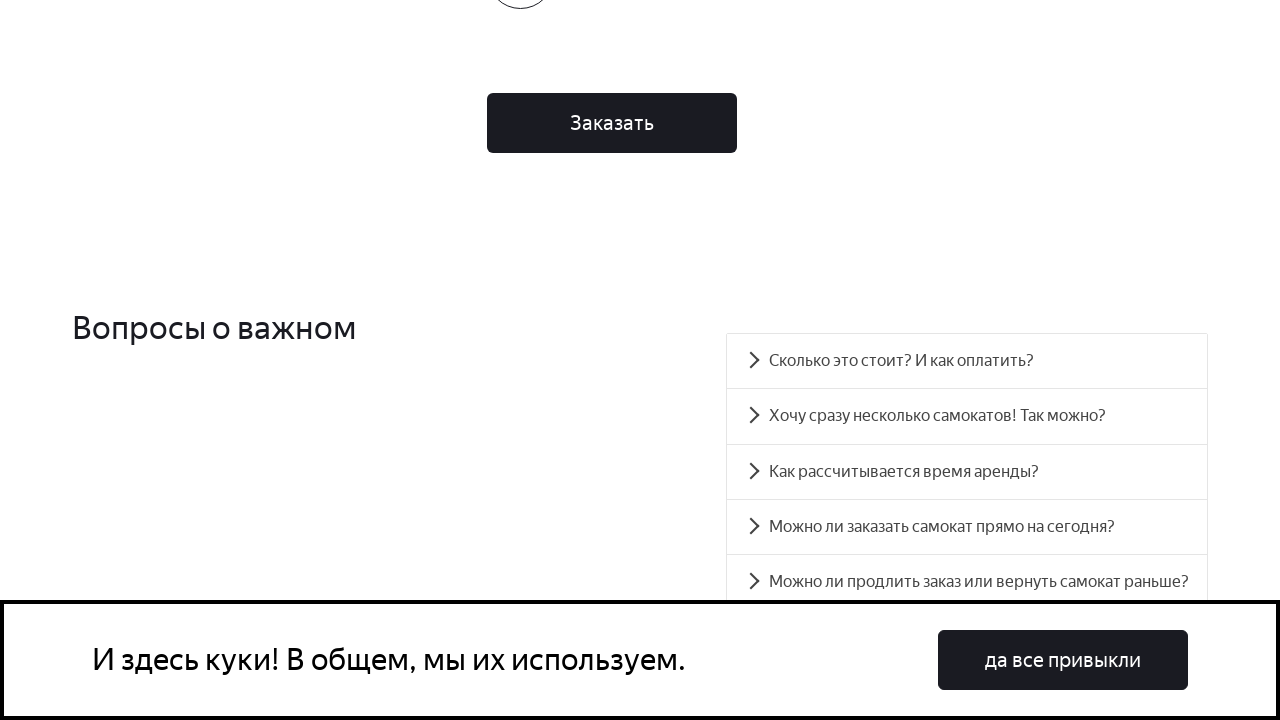

Verified no FAQ responses are expanded (opened_count: 0)
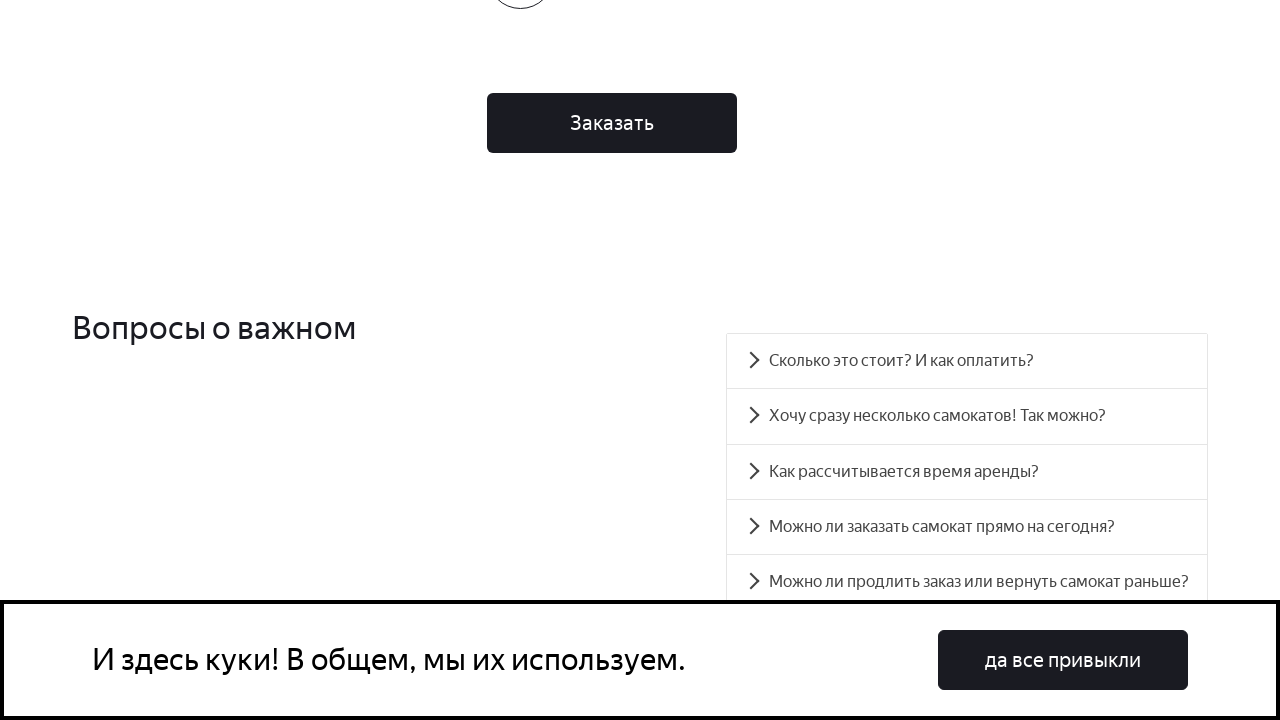

Assertion passed: no FAQ responses expanded for button 2
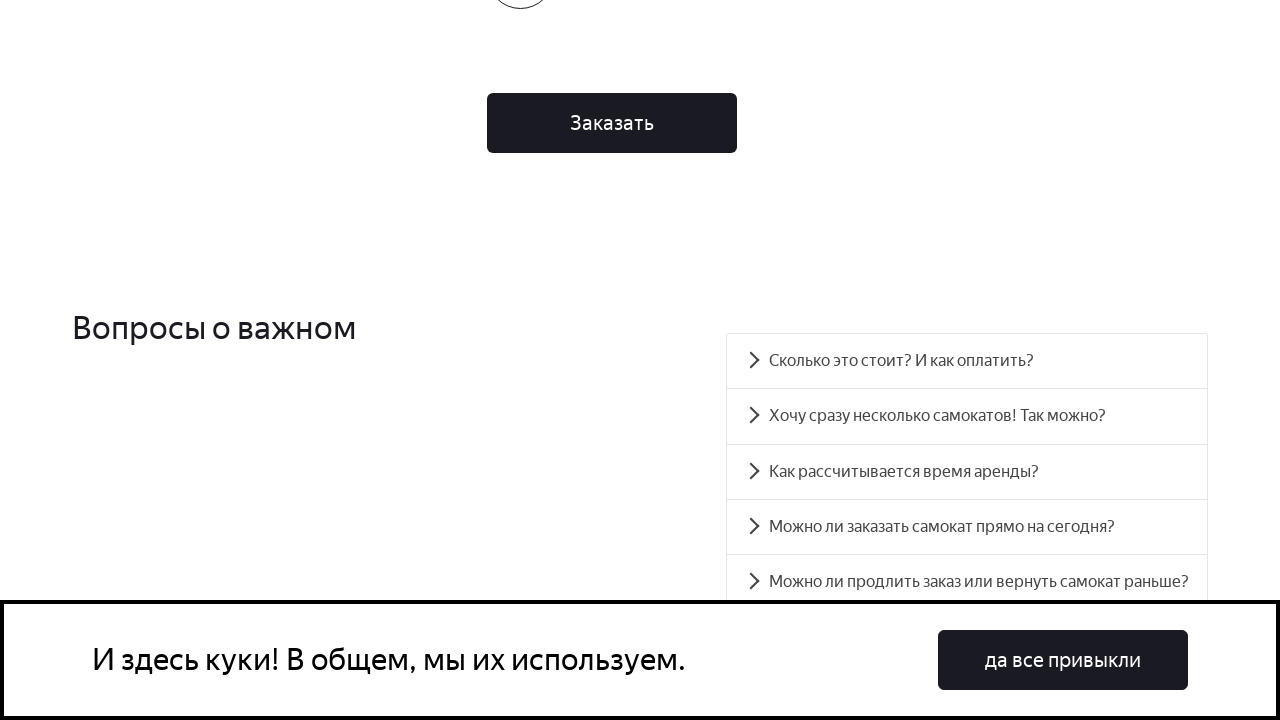

Scrolled to FAQ button 3 without clicking
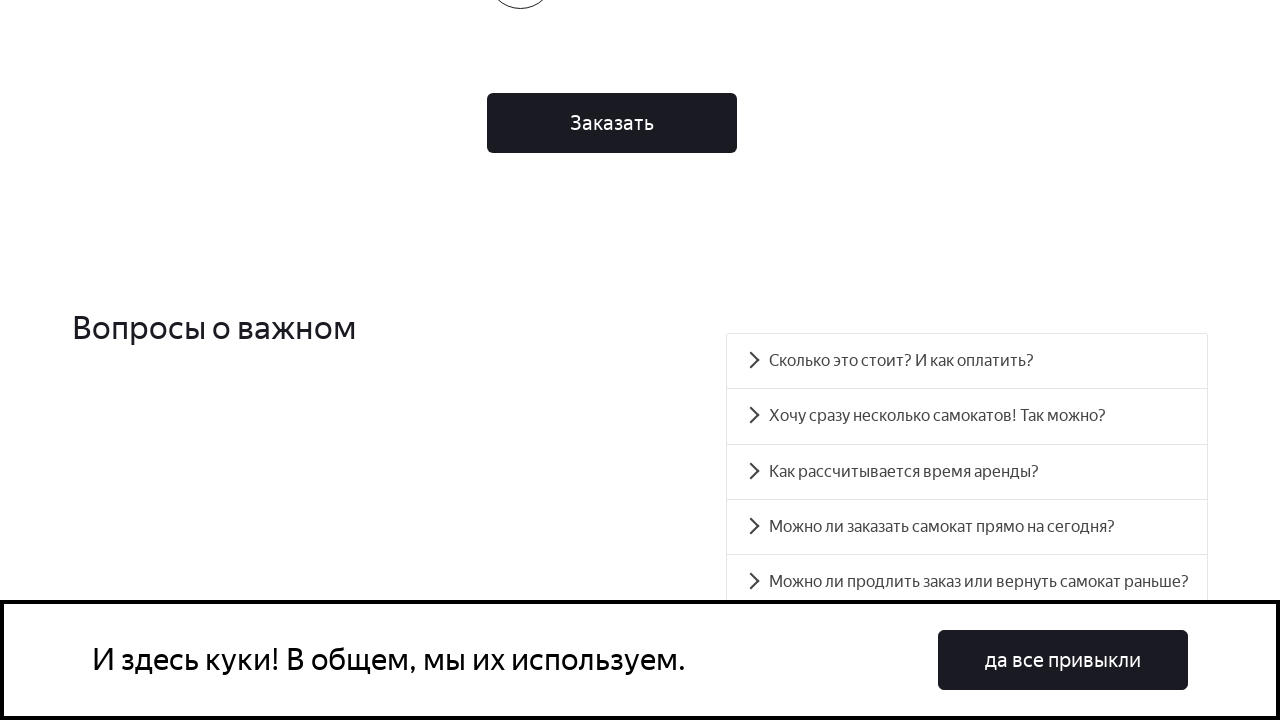

Verified no FAQ responses are expanded (opened_count: 0)
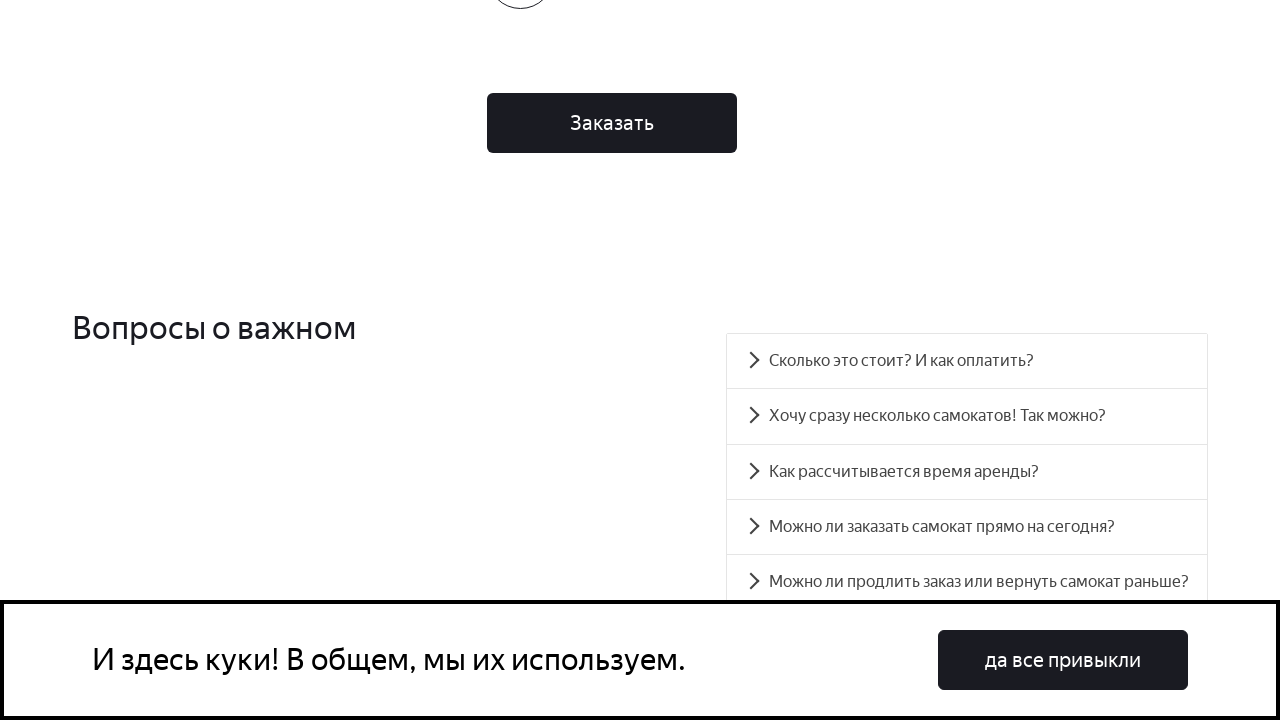

Assertion passed: no FAQ responses expanded for button 3
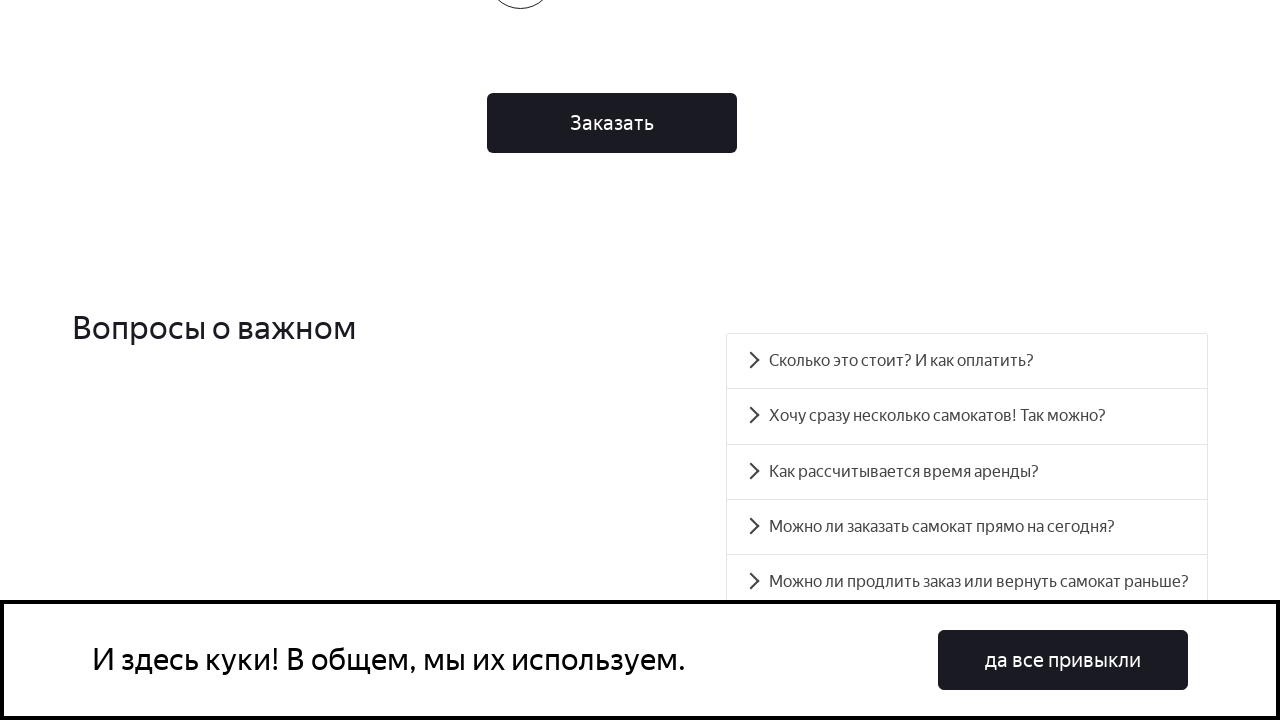

Scrolled to FAQ button 4 without clicking
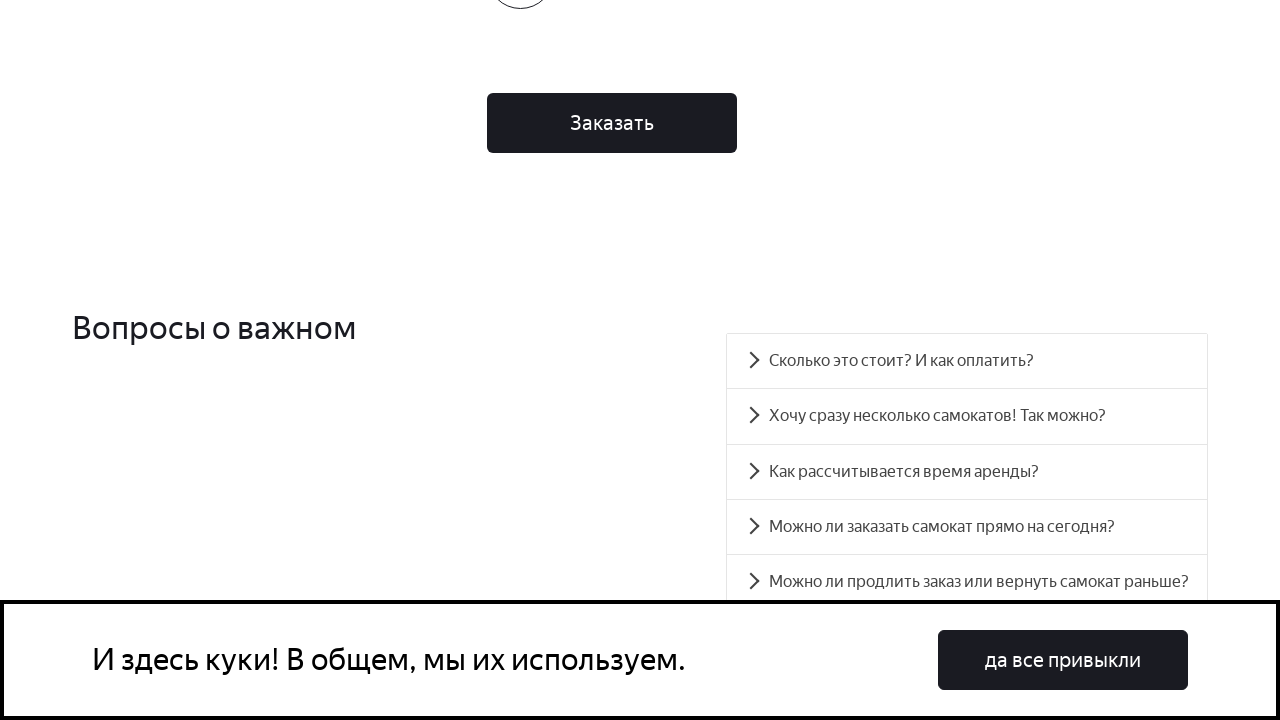

Verified no FAQ responses are expanded (opened_count: 0)
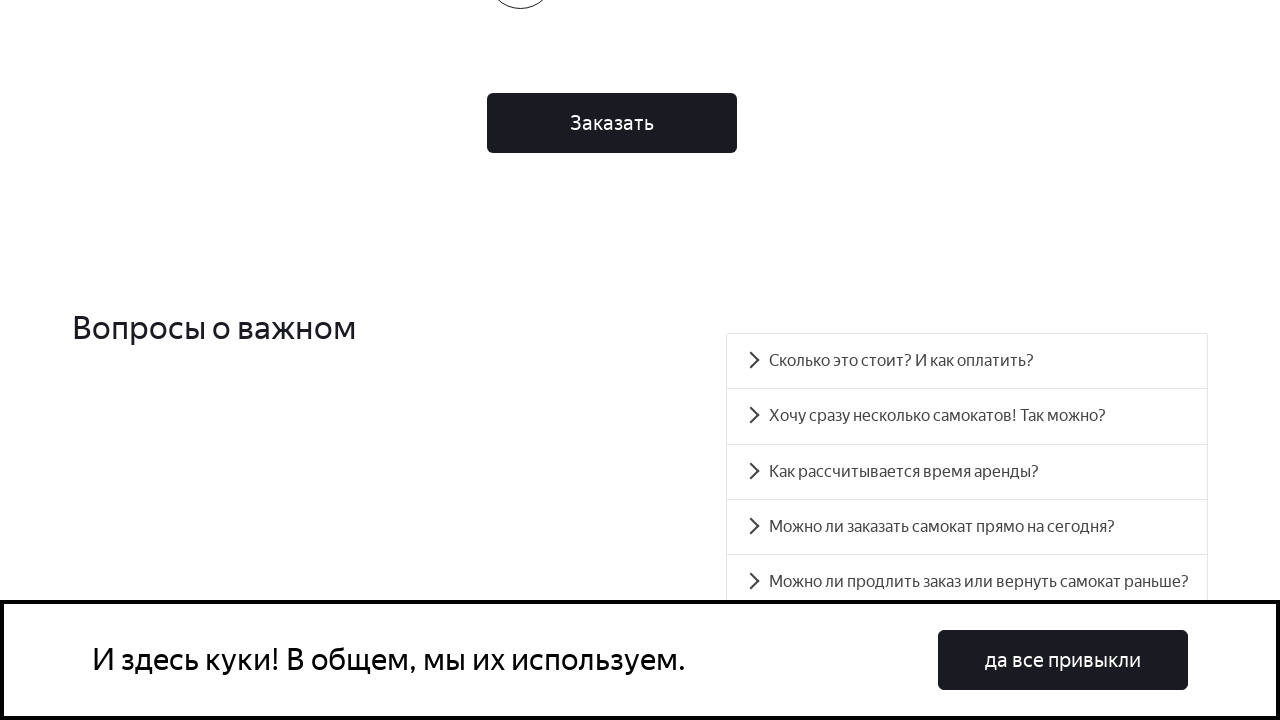

Assertion passed: no FAQ responses expanded for button 4
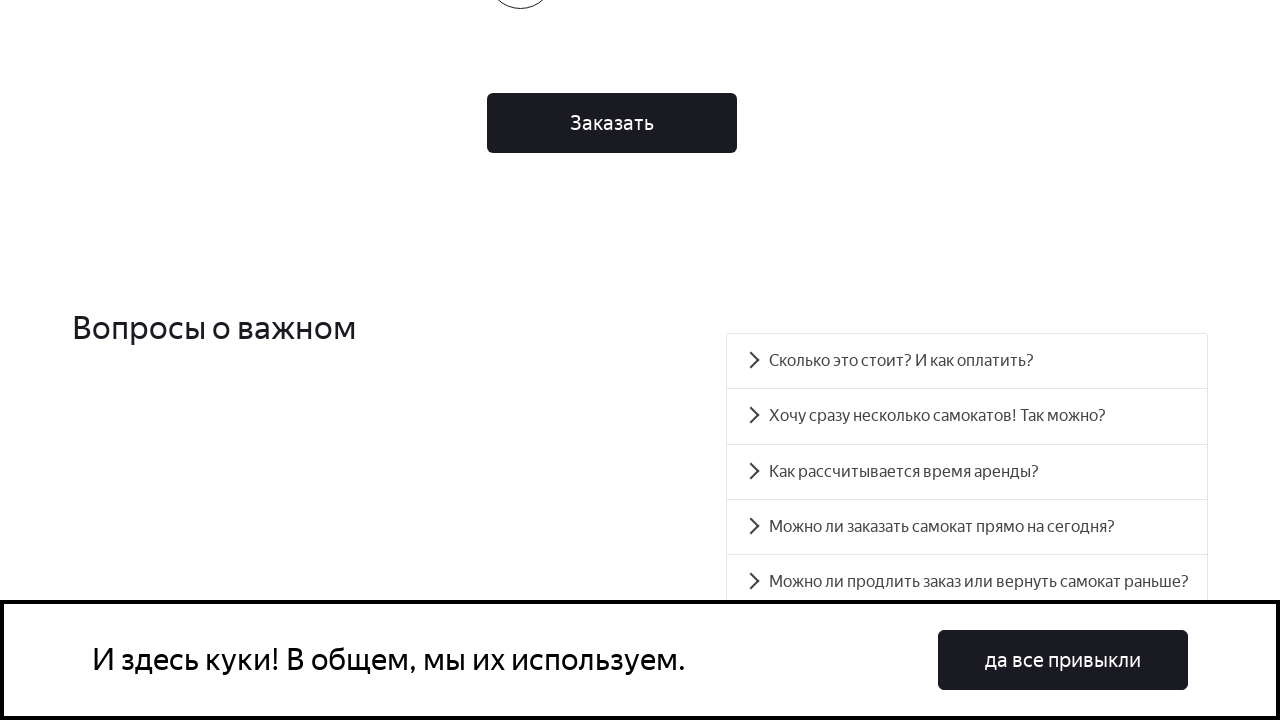

Scrolled to FAQ button 5 without clicking
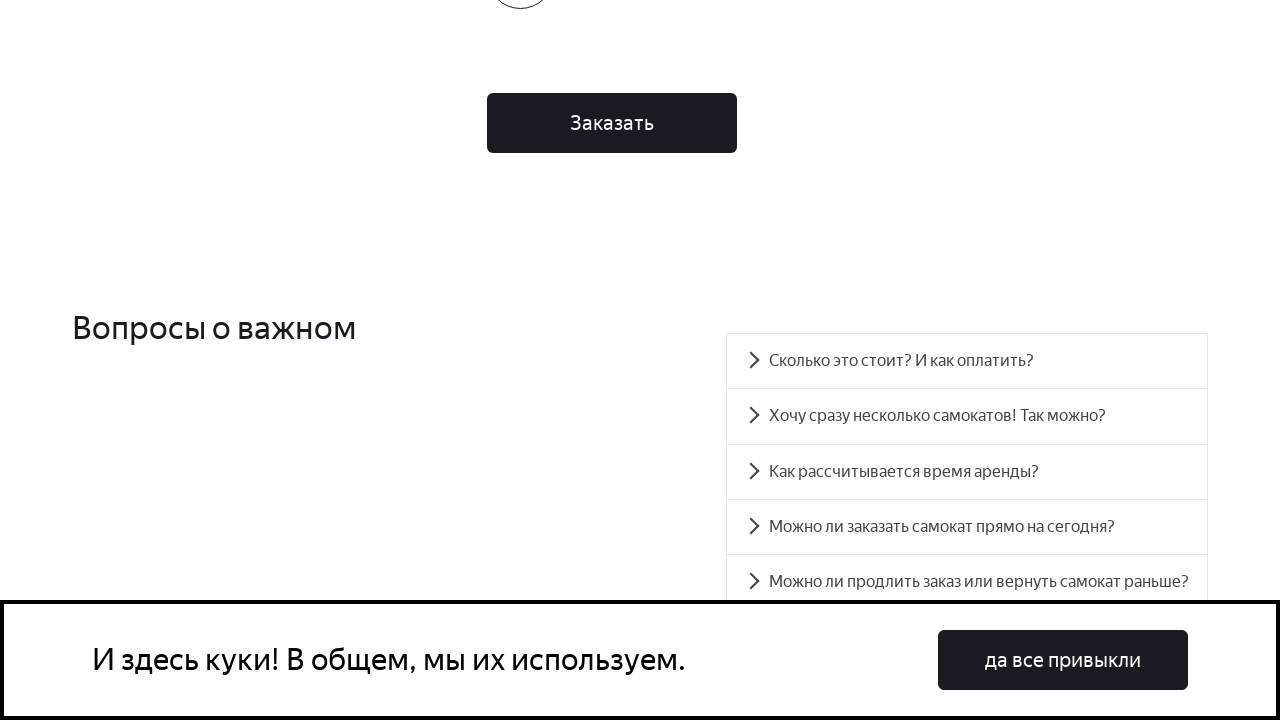

Verified no FAQ responses are expanded (opened_count: 0)
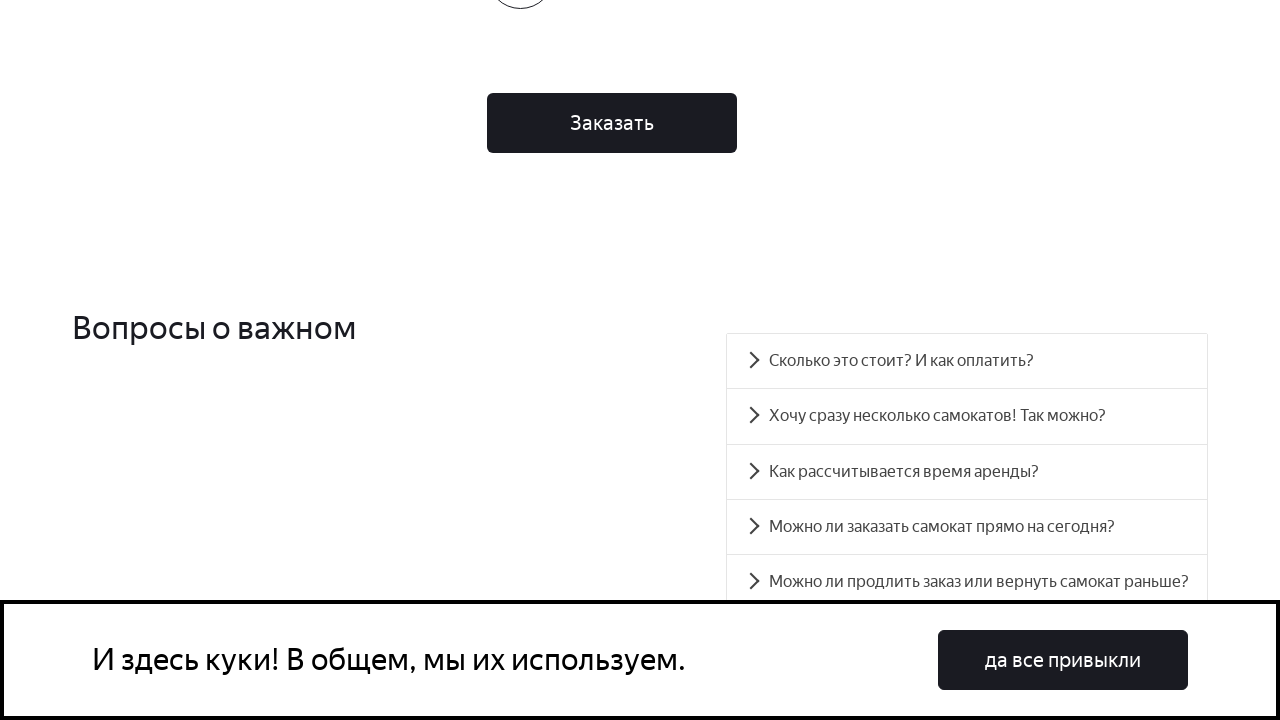

Assertion passed: no FAQ responses expanded for button 5
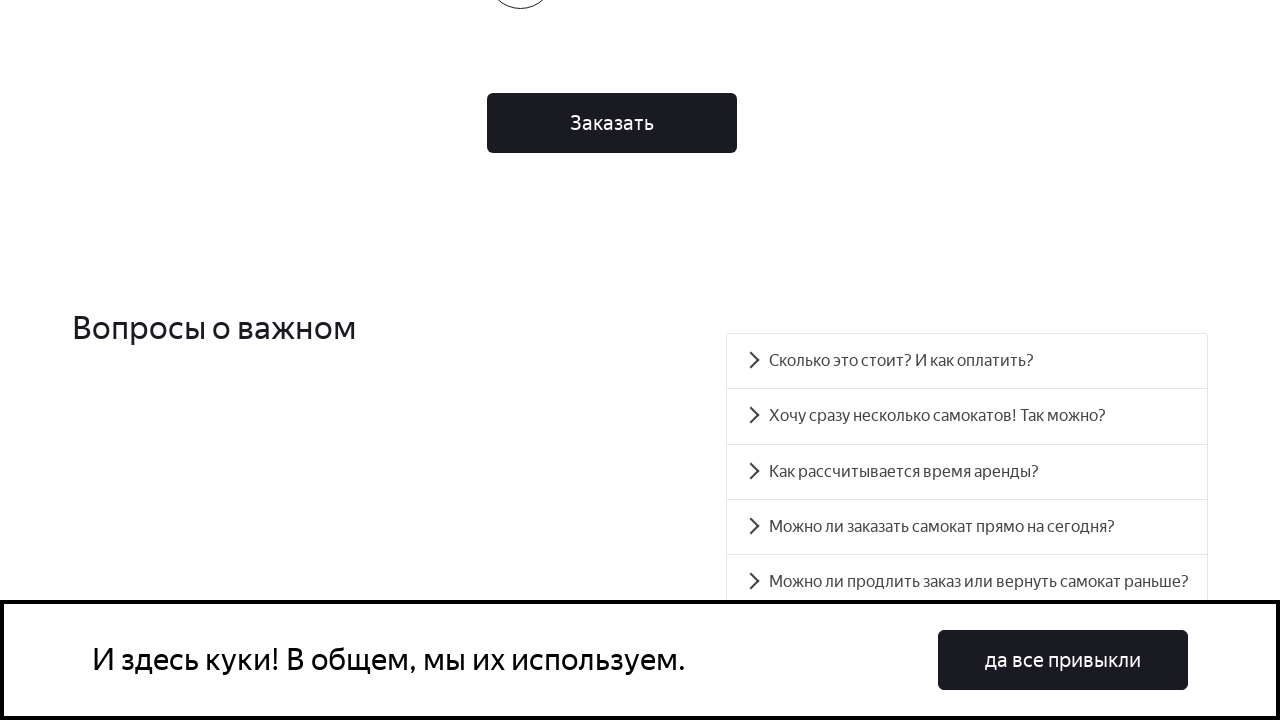

Scrolled to FAQ button 6 without clicking
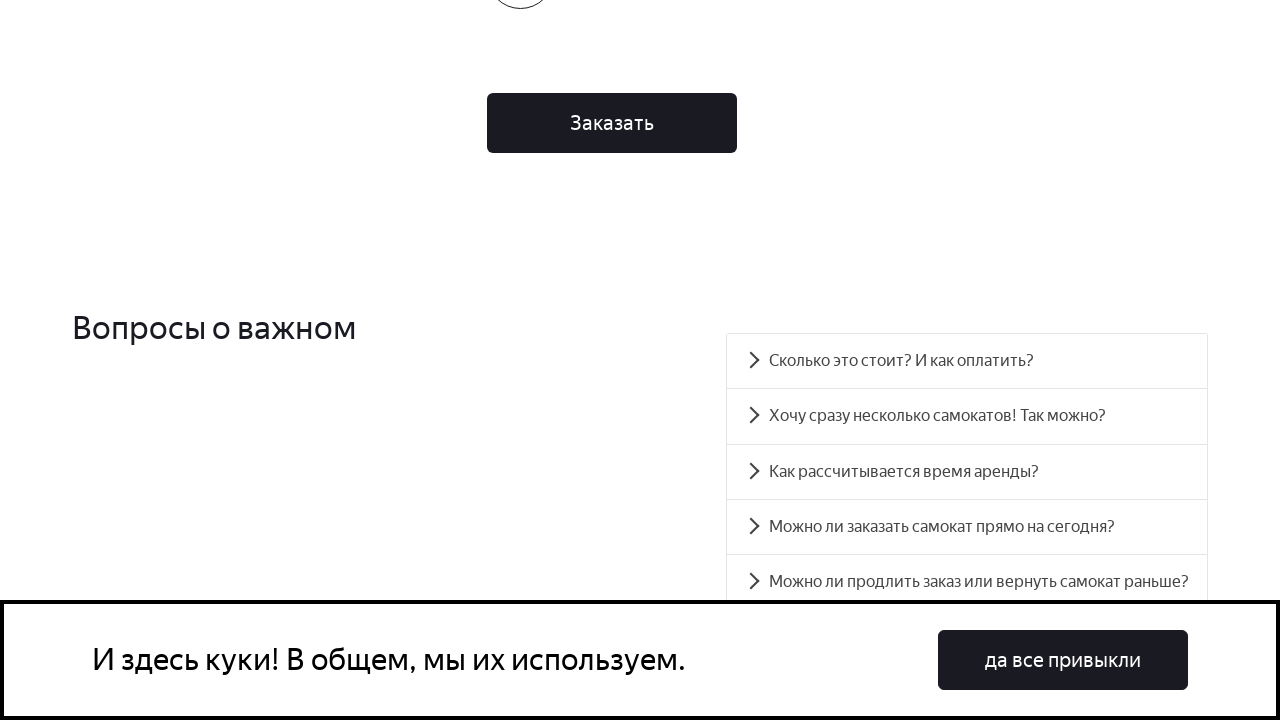

Verified no FAQ responses are expanded (opened_count: 0)
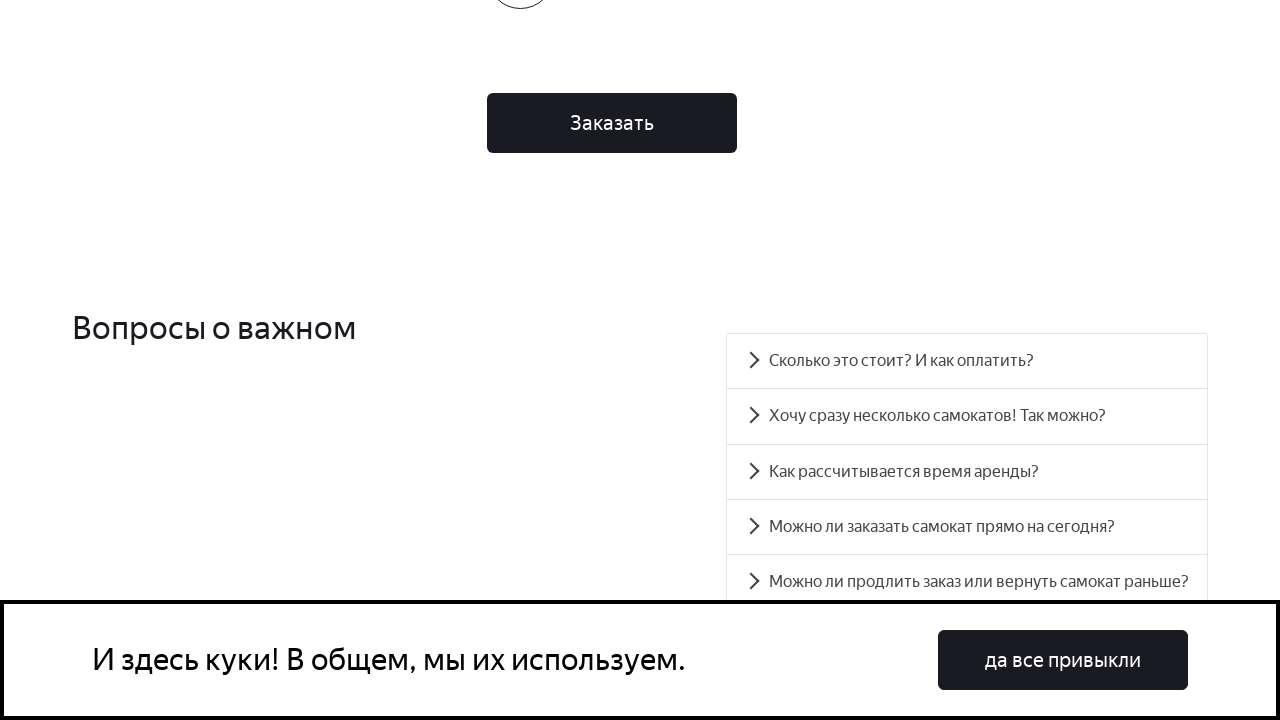

Assertion passed: no FAQ responses expanded for button 6
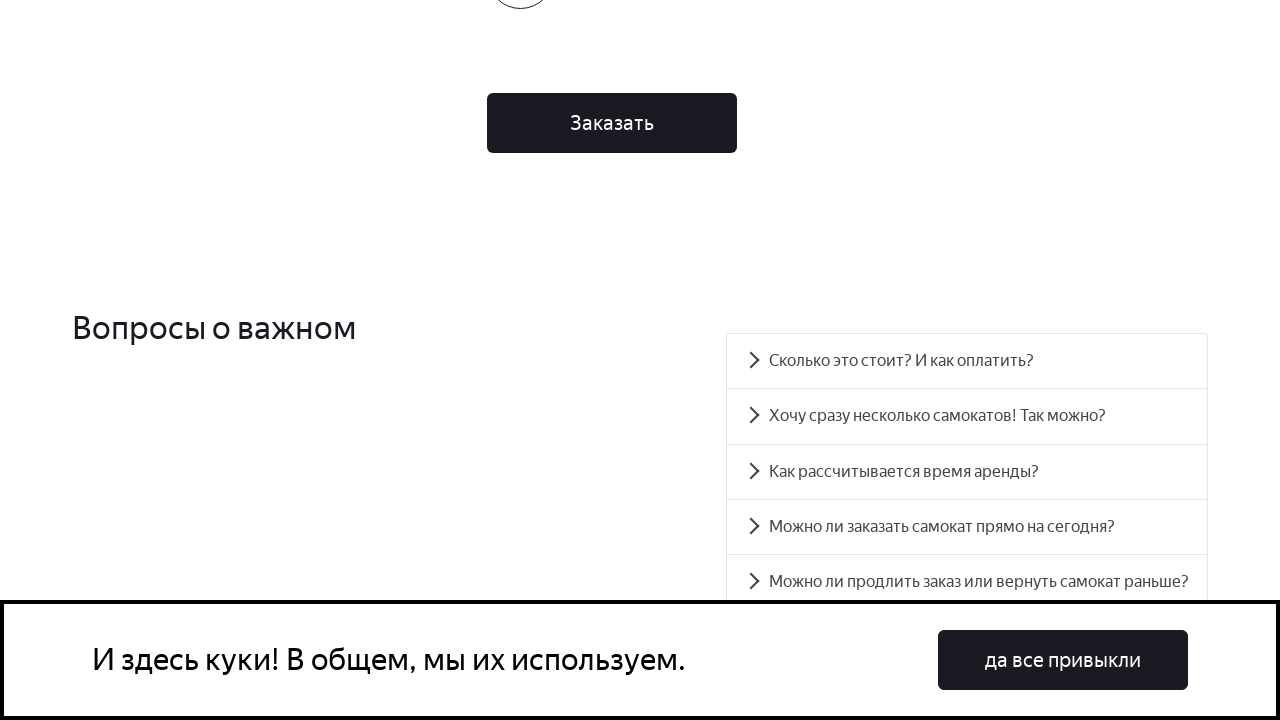

Scrolled to FAQ button 7 without clicking
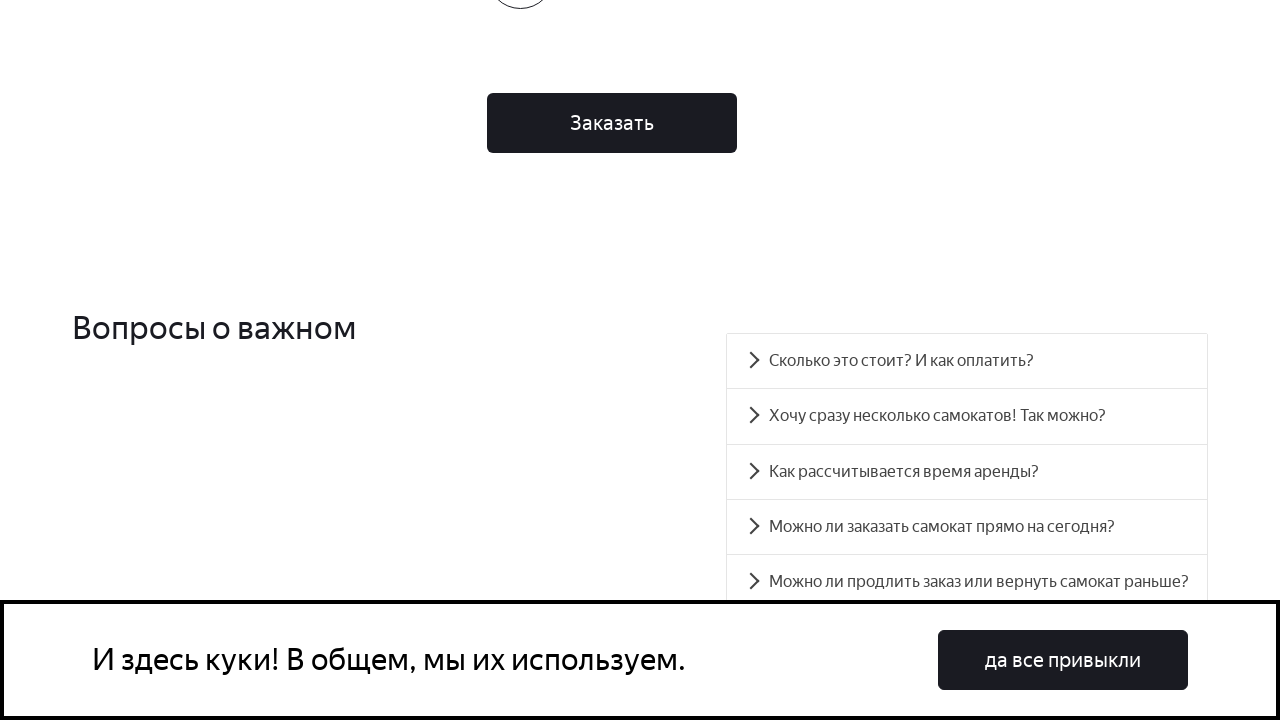

Verified no FAQ responses are expanded (opened_count: 0)
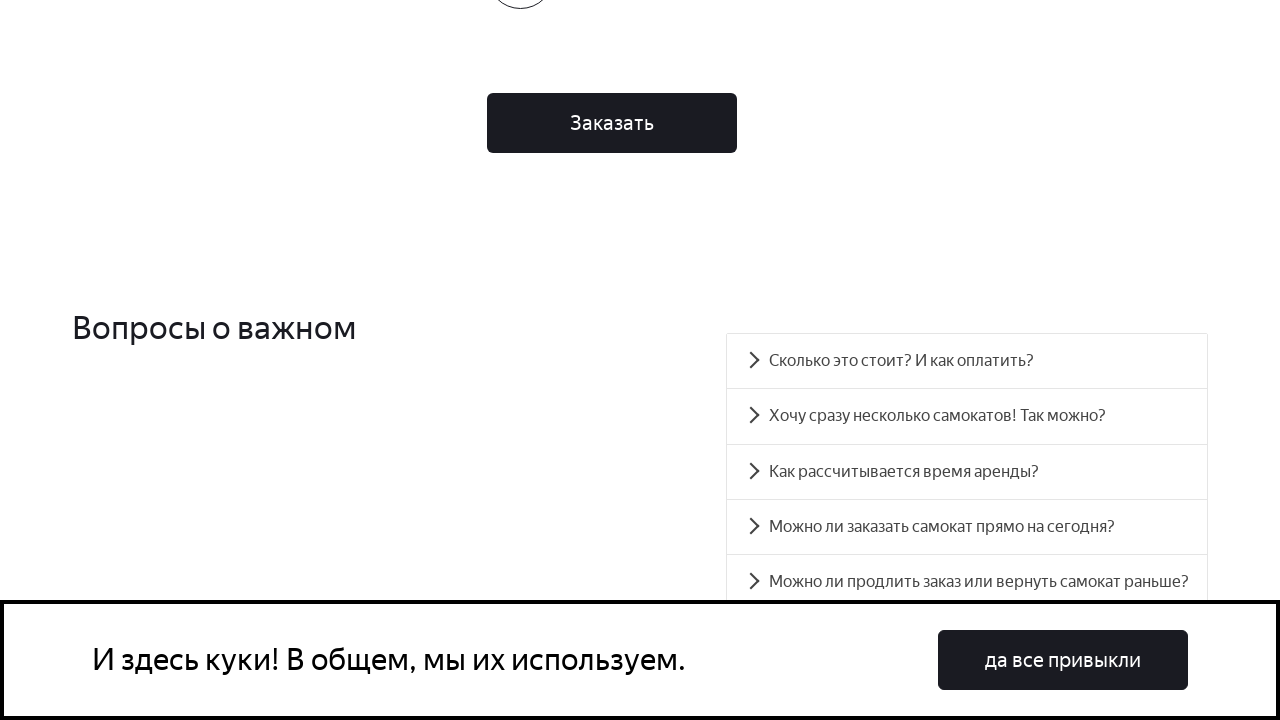

Assertion passed: no FAQ responses expanded for button 7
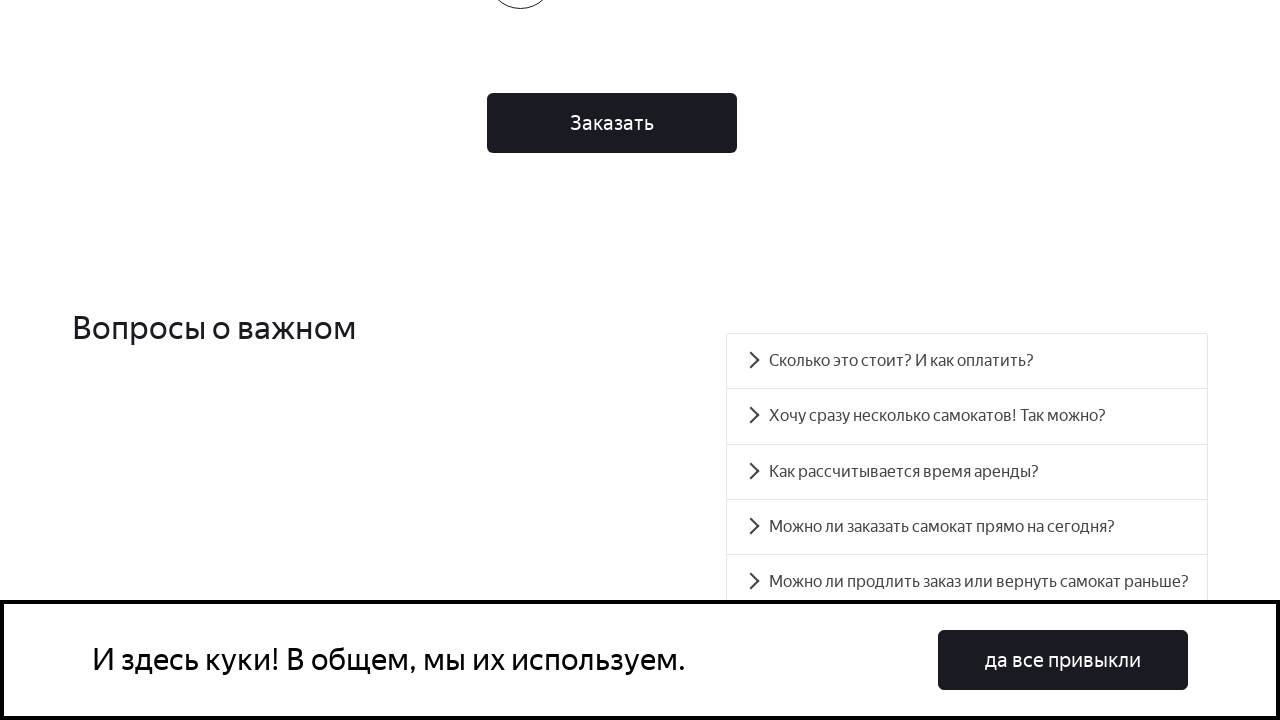

Scrolled to FAQ button 8 without clicking
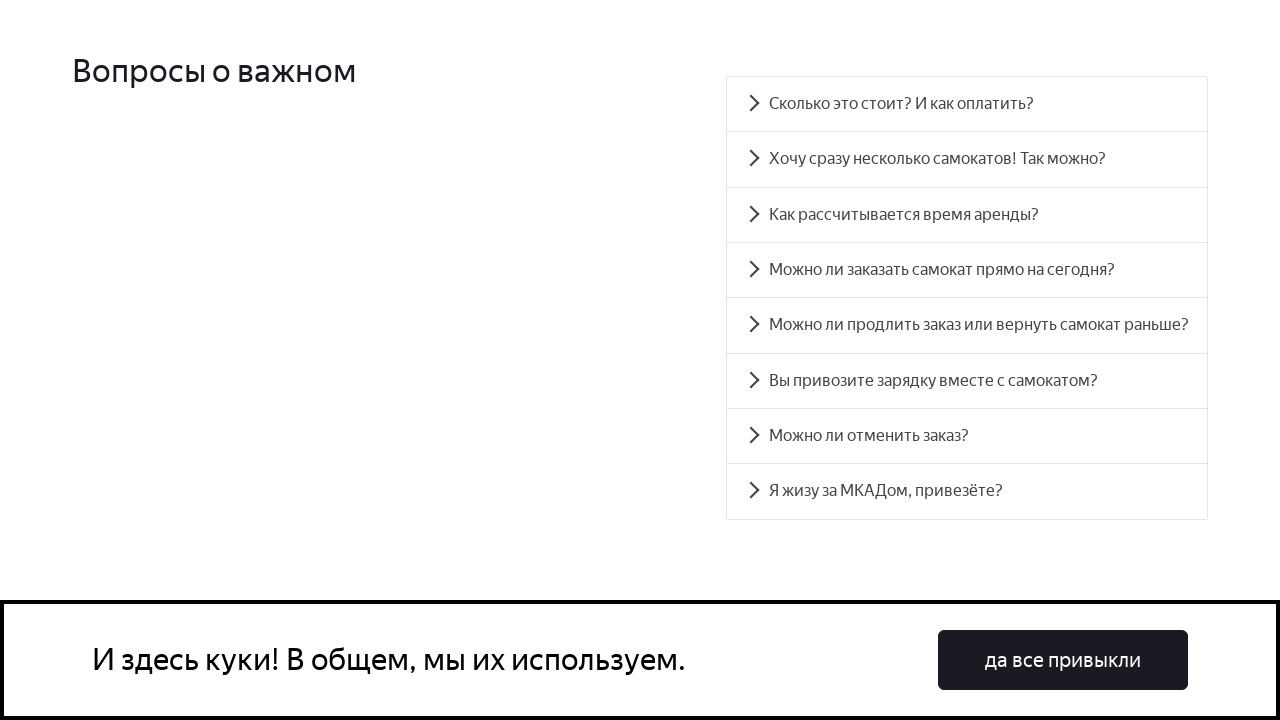

Verified no FAQ responses are expanded (opened_count: 0)
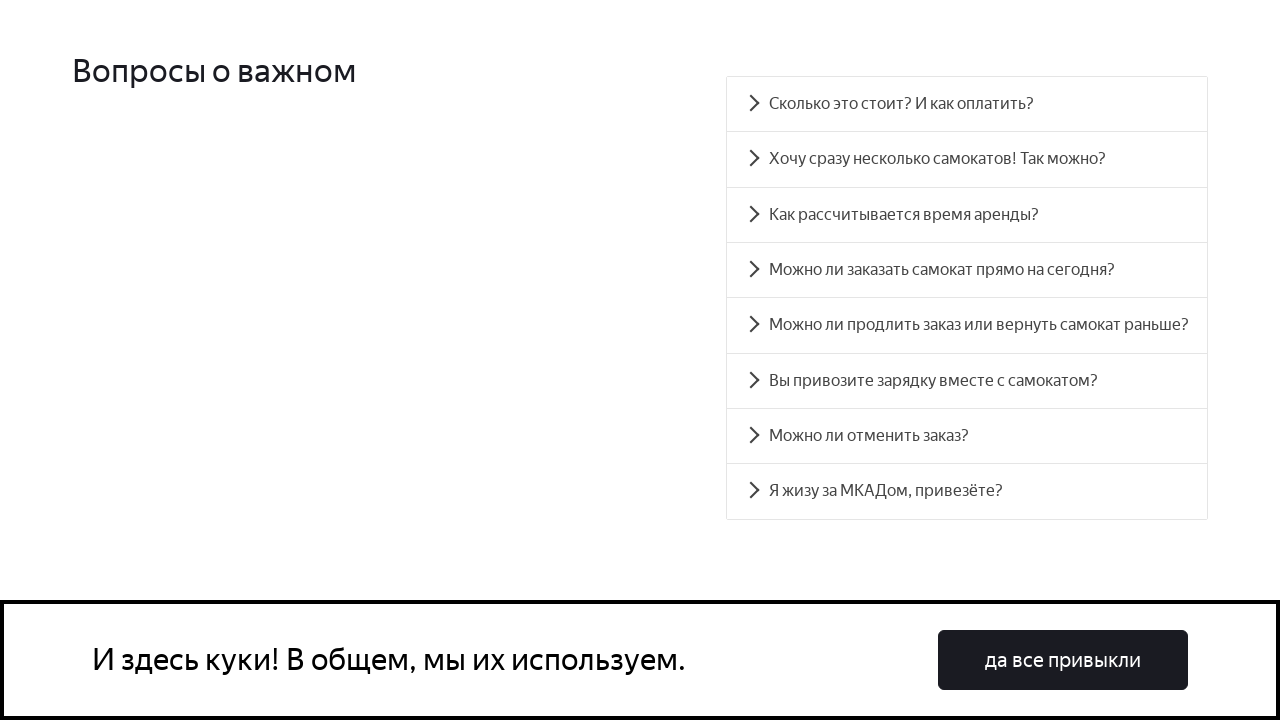

Assertion passed: no FAQ responses expanded for button 8
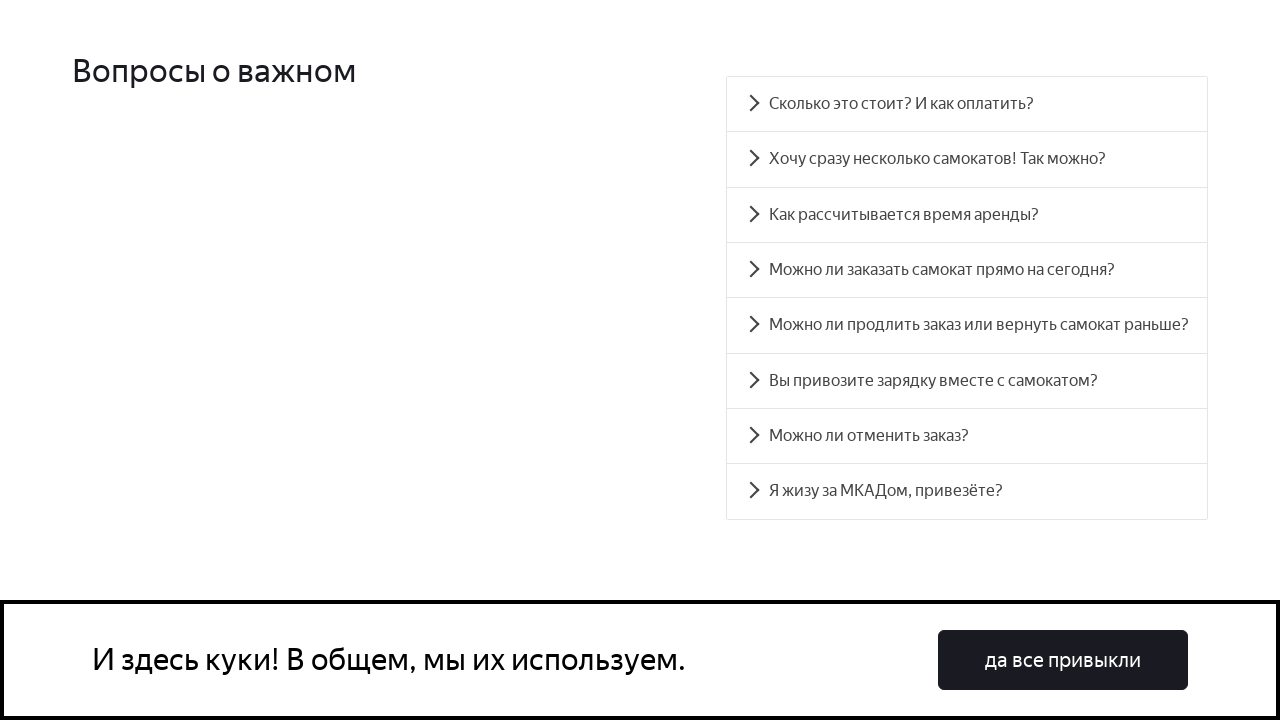

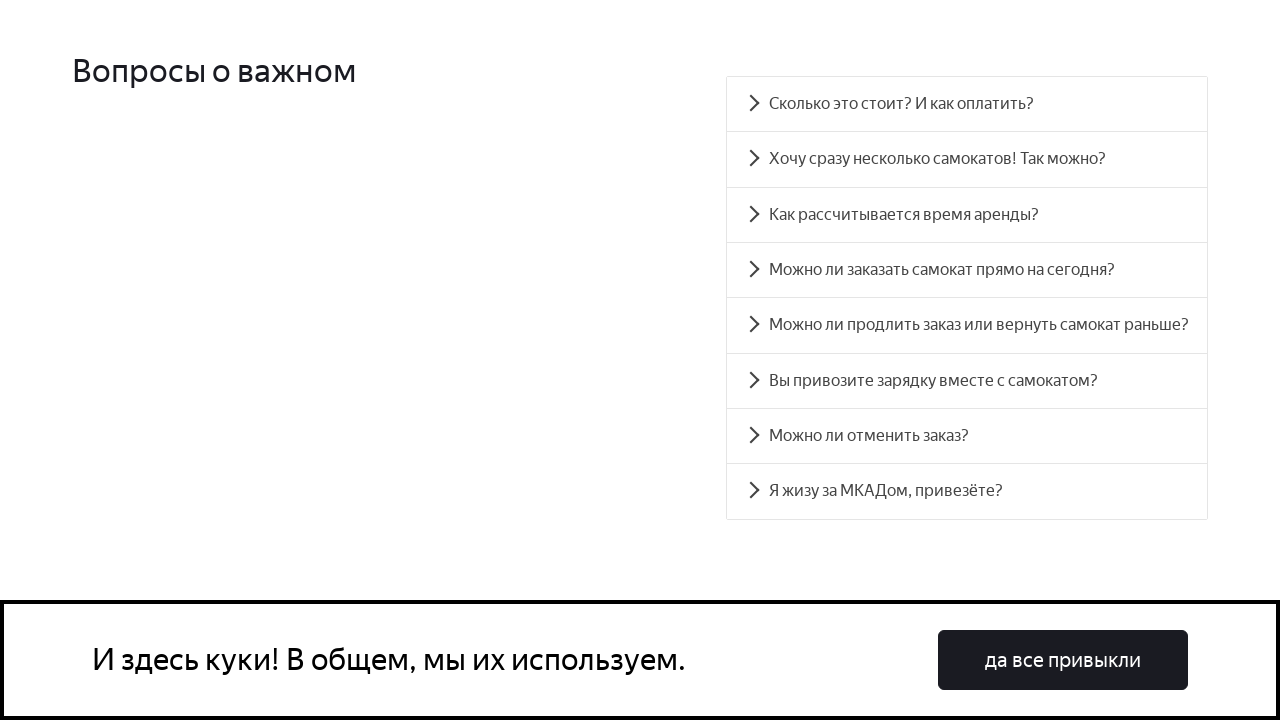